Tests drag and drop functionality by dragging a small circle element onto a larger target circle and verifying the success message appears.

Starting URL: https://demos.telerik.com/aspnet-ajax/dragdropmanager/overview/defaultcs.aspx

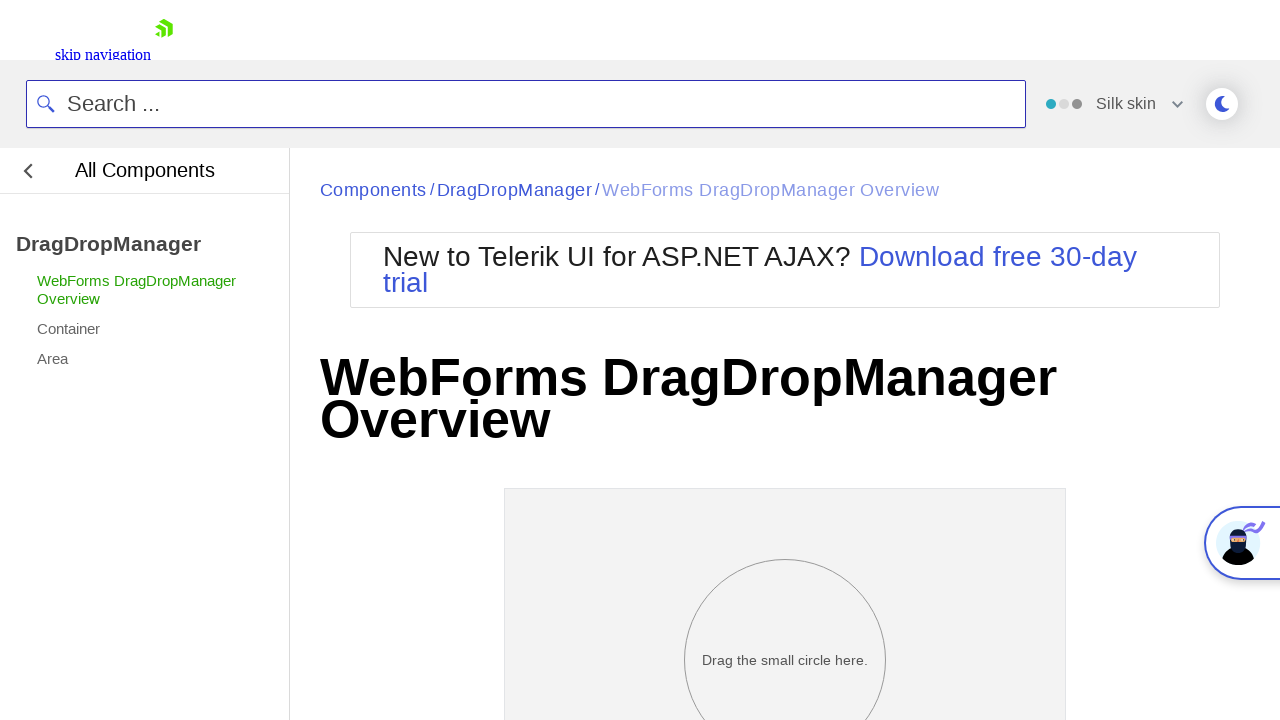

Waited for draggable element to be visible
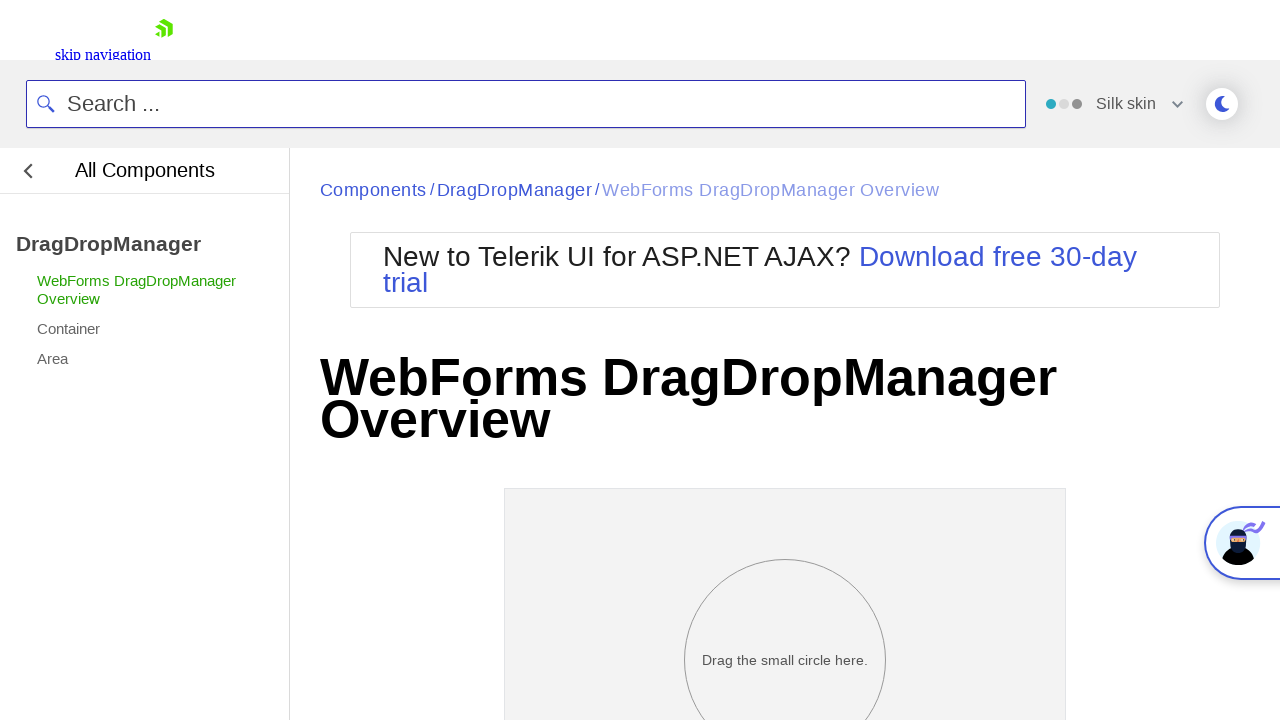

Located small circle draggable element
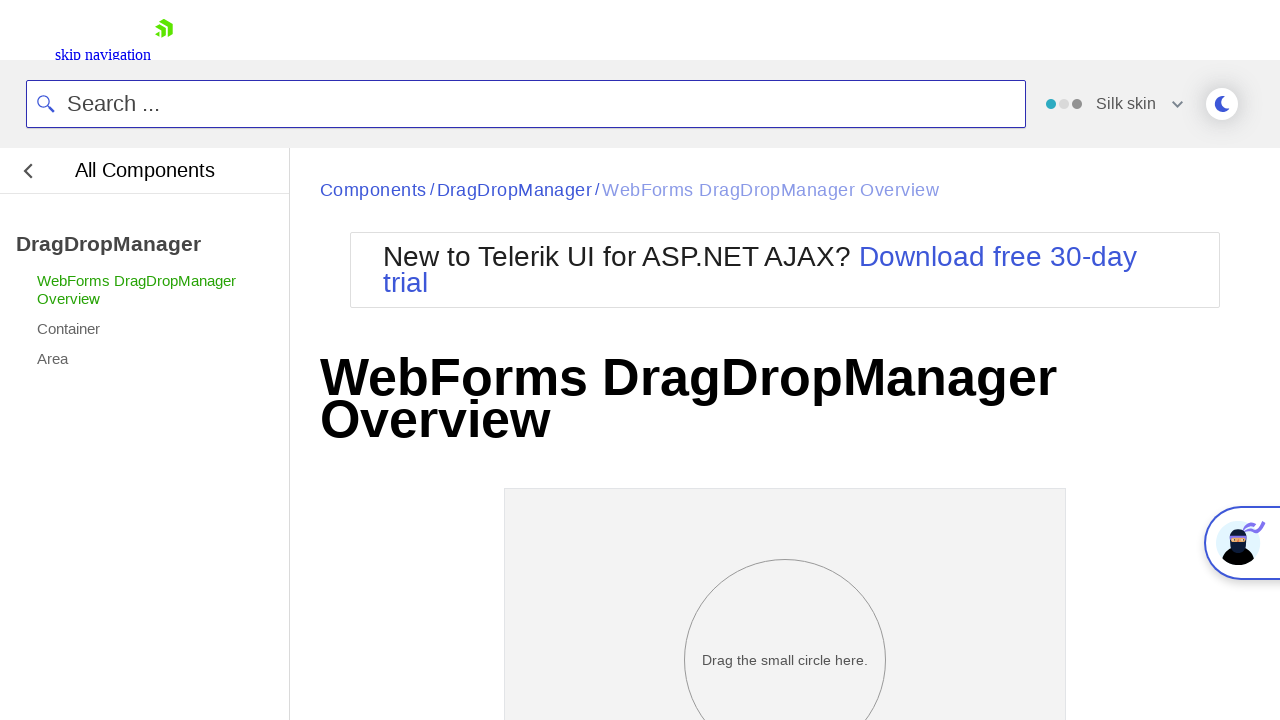

Located large circle target element
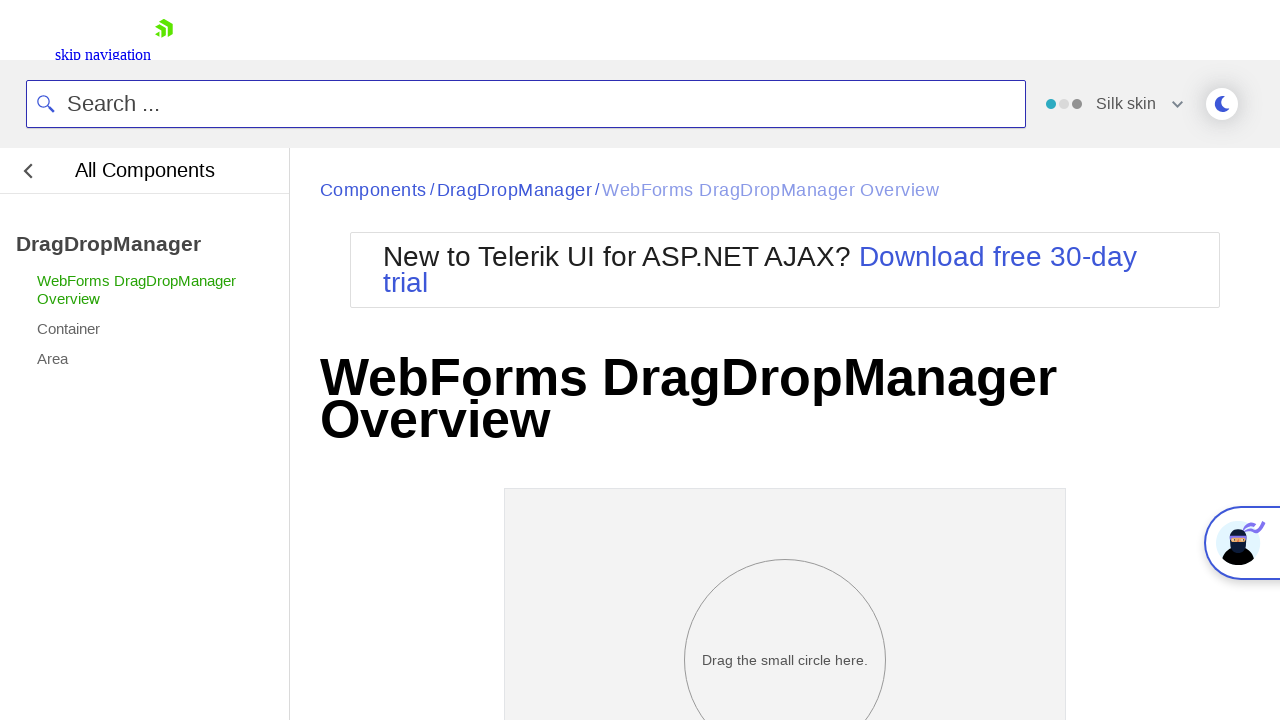

Hovered over small circle element at (785, 360) on #draggable
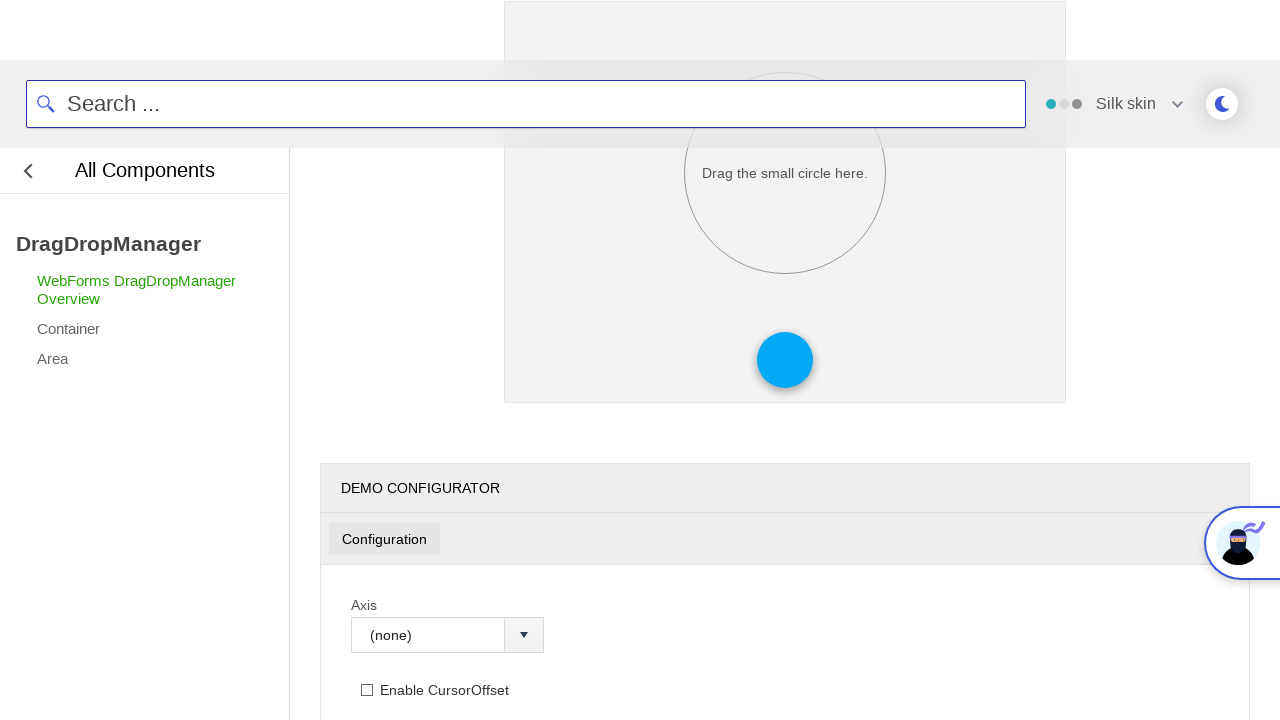

Pressed down mouse button on small circle at (785, 360)
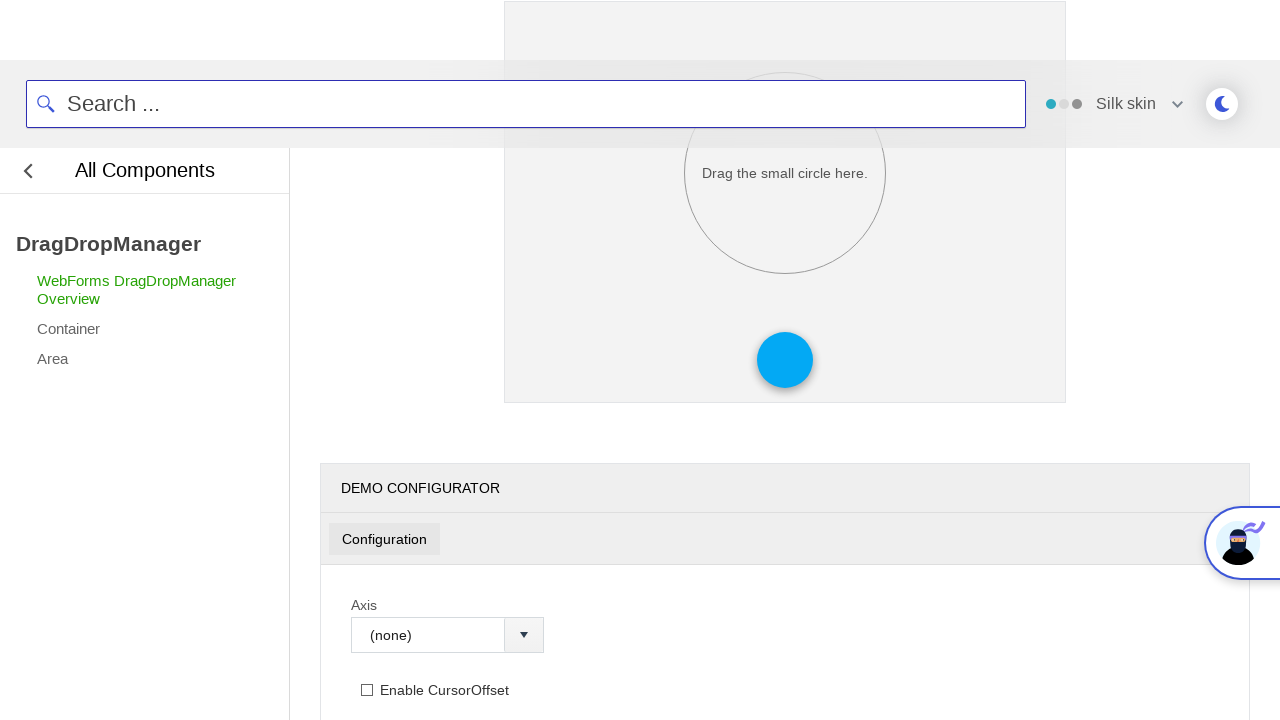

Dragged small circle to large circle target at (785, 173) on #ctl00_ContentPlaceholder1_droptarget
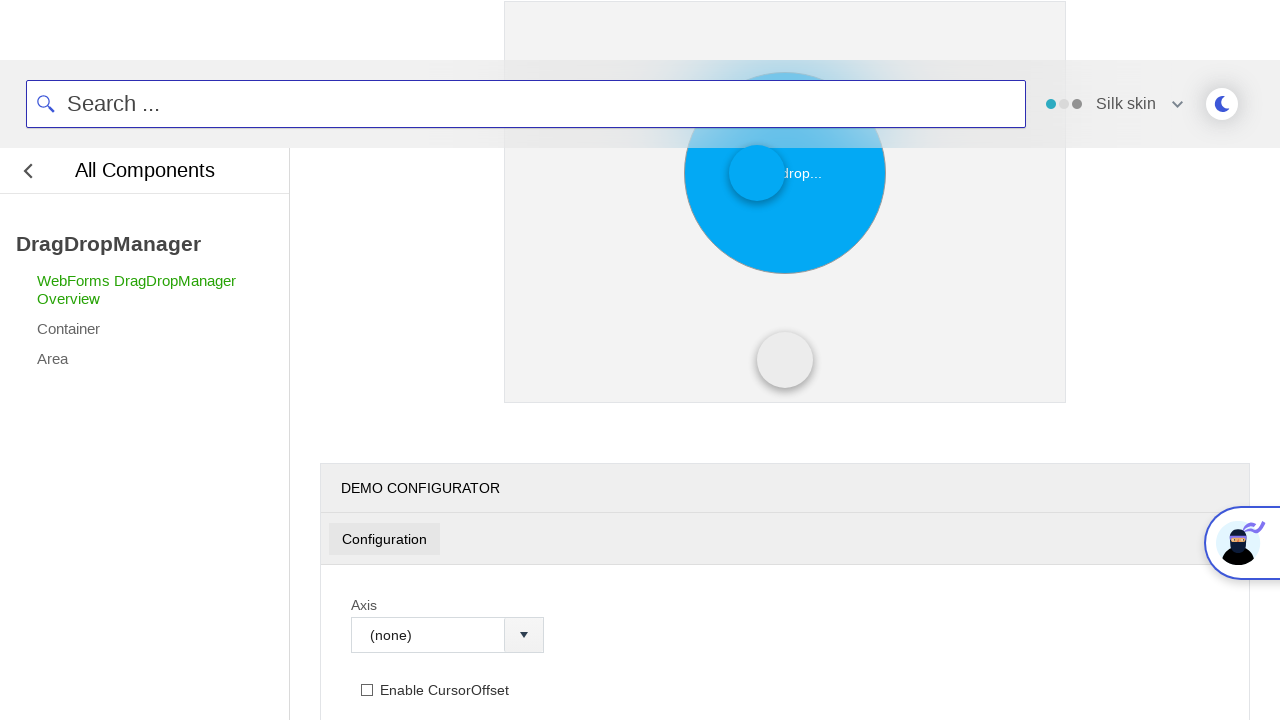

Released mouse button to drop small circle on target at (785, 173)
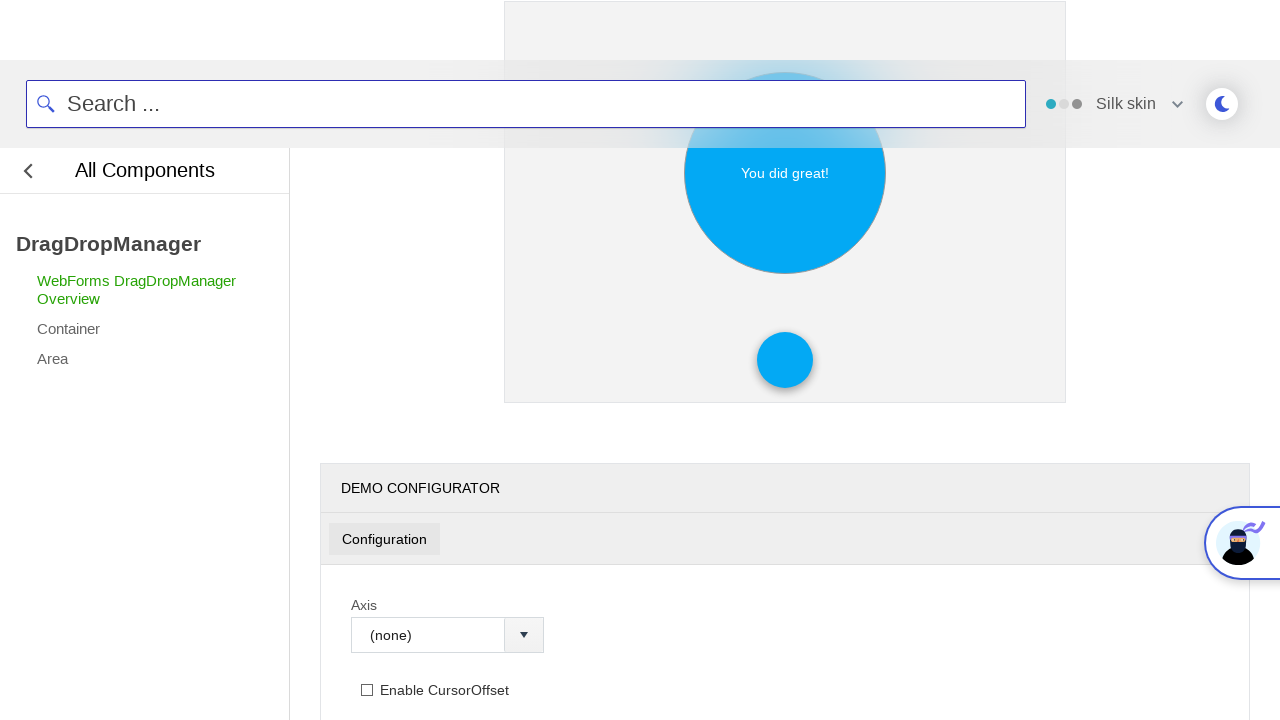

Verified drag and drop success - target element is present
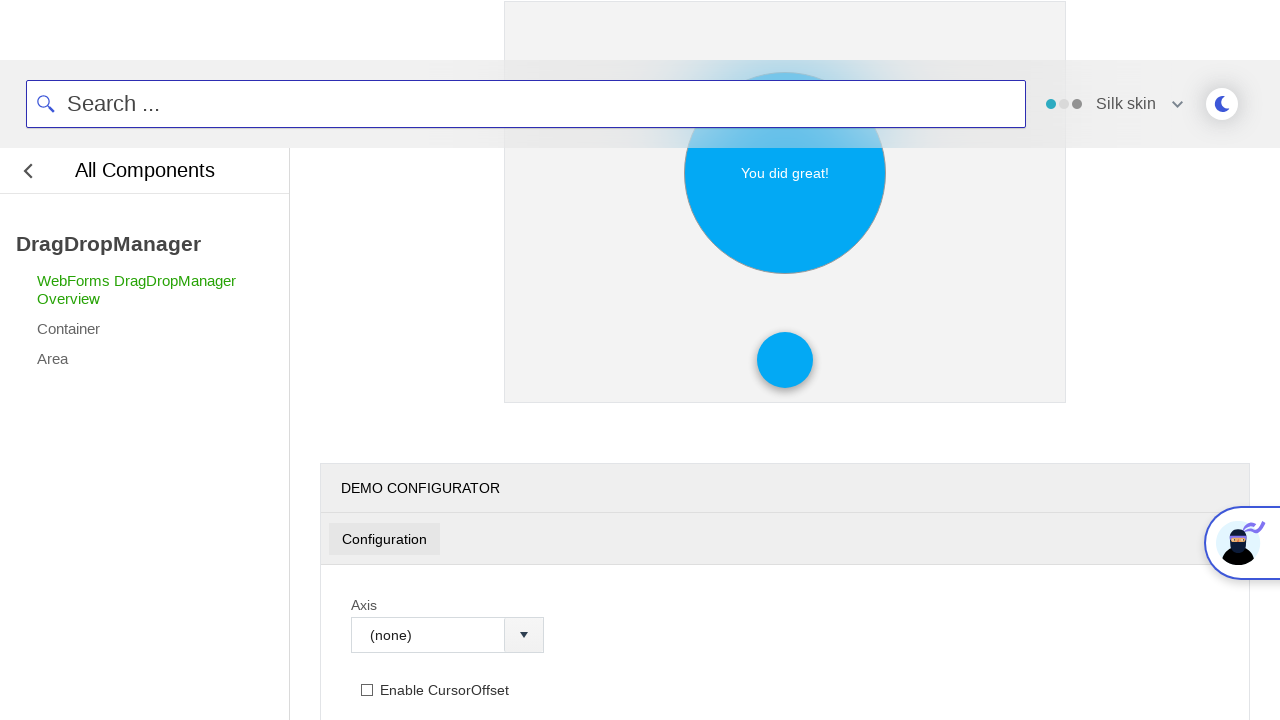

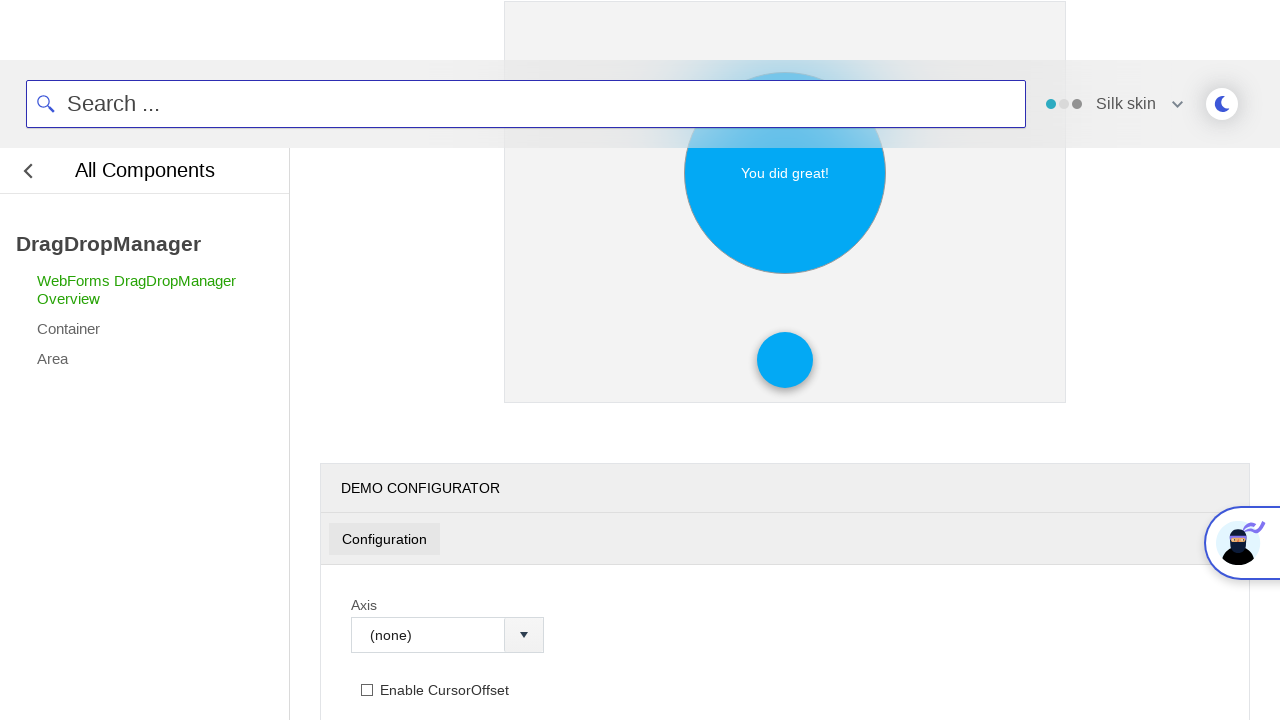